Demonstrates page scrolling functionality by navigating to a website and scrolling down the page using JavaScript execution.

Starting URL: https://vctcpune.com/

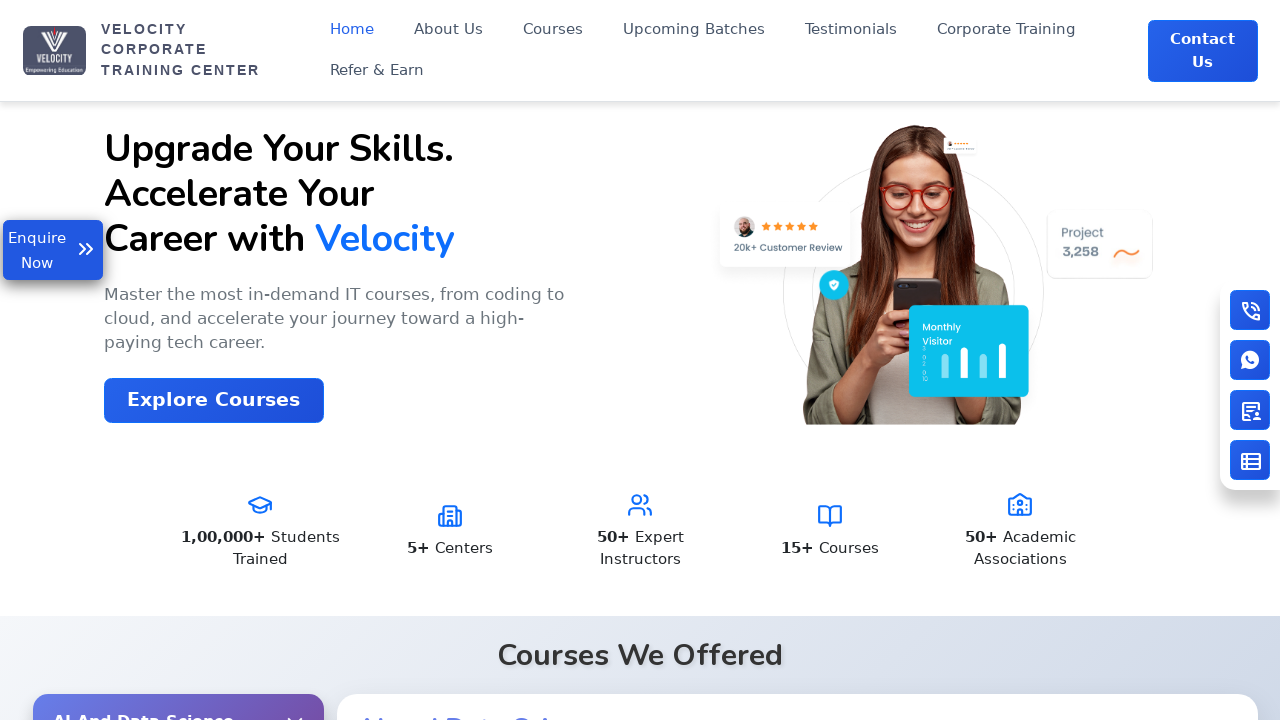

Set viewport size to 1920x1080
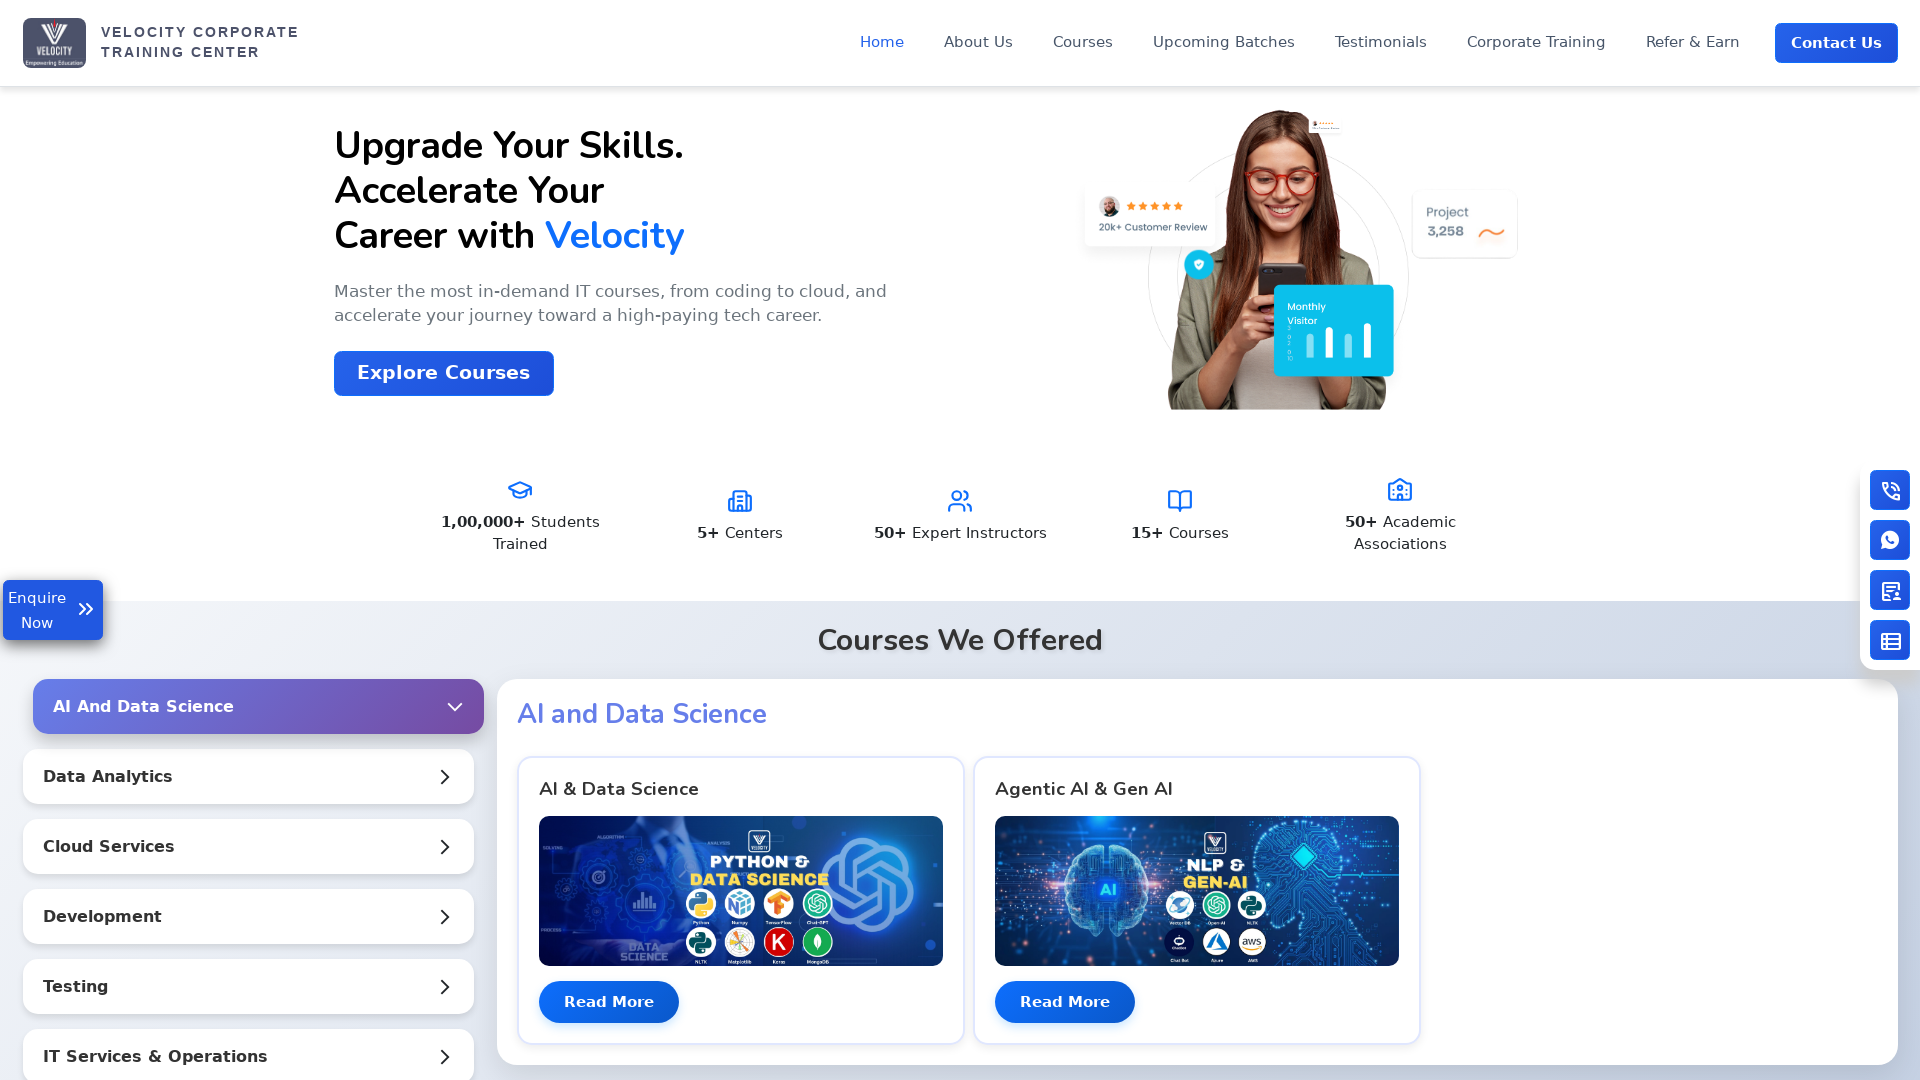

Page DOM content loaded
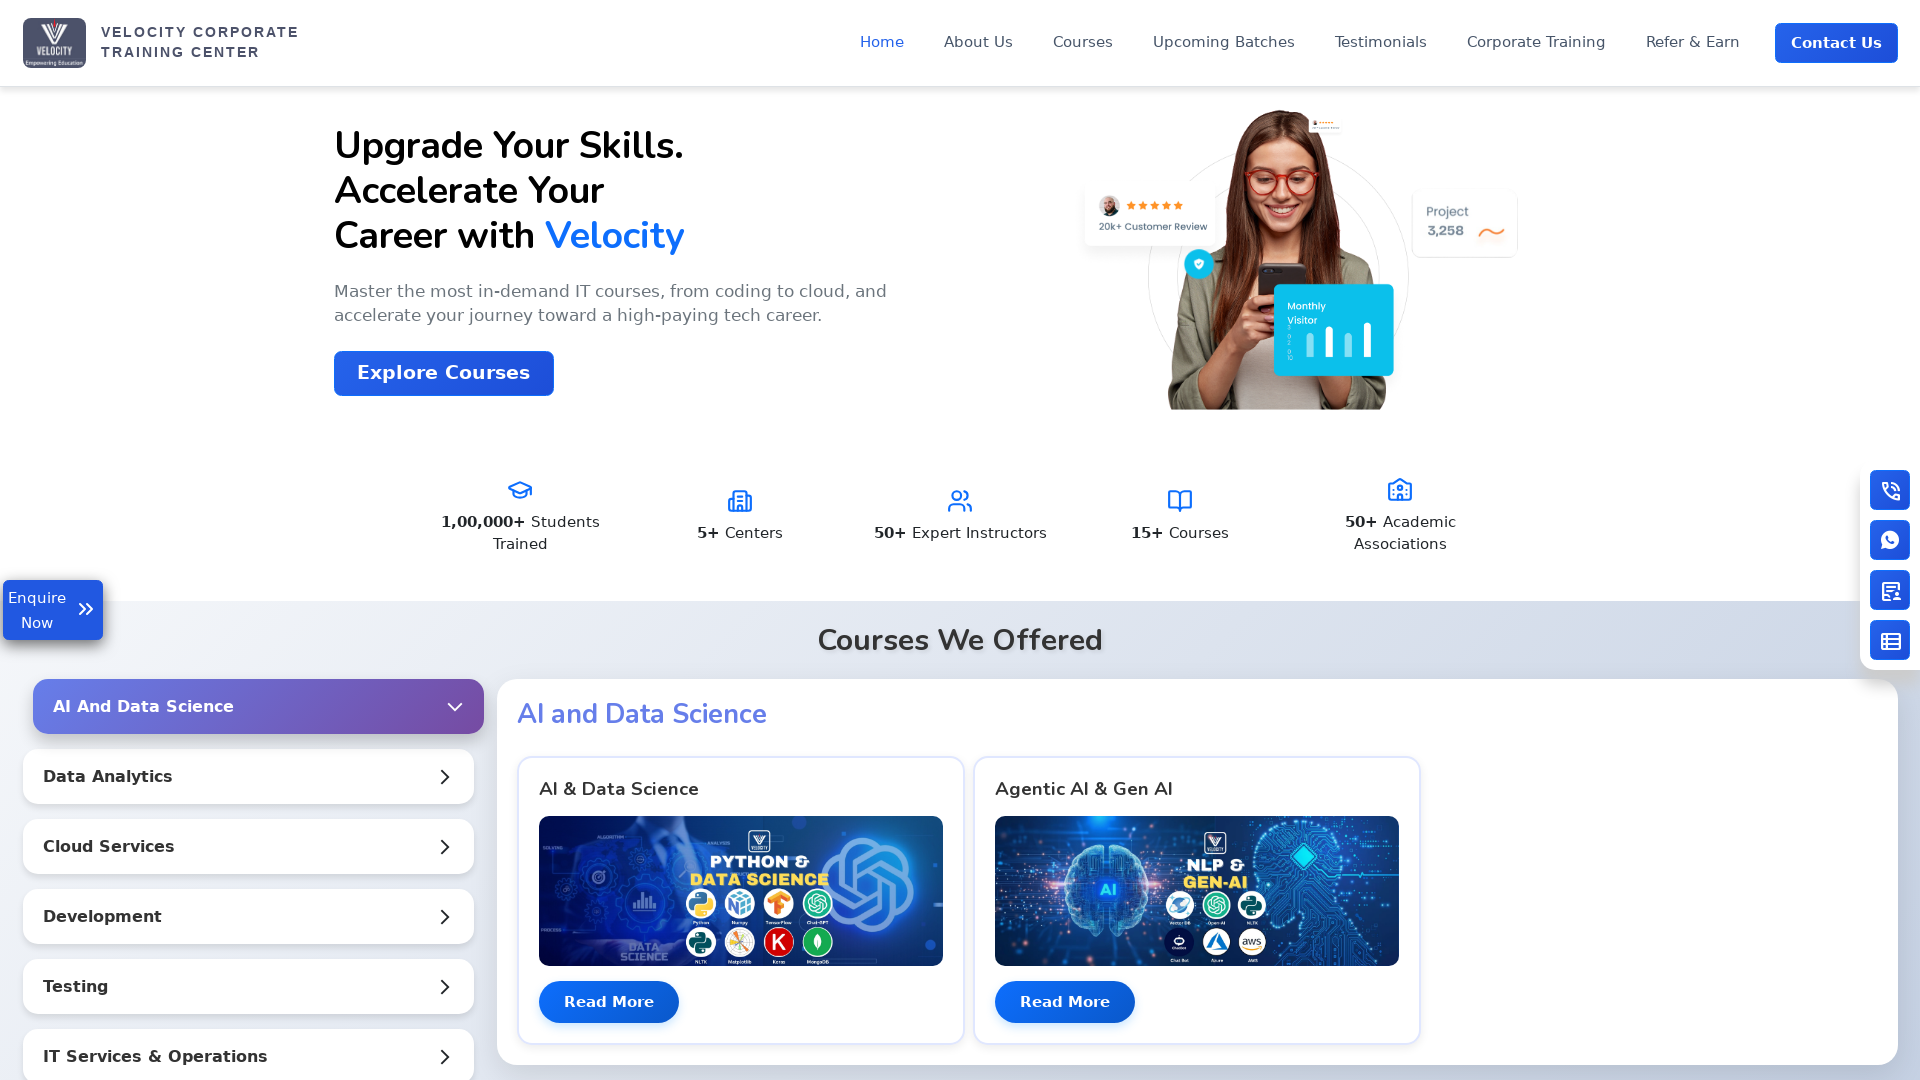

Scrolled down 900 pixels
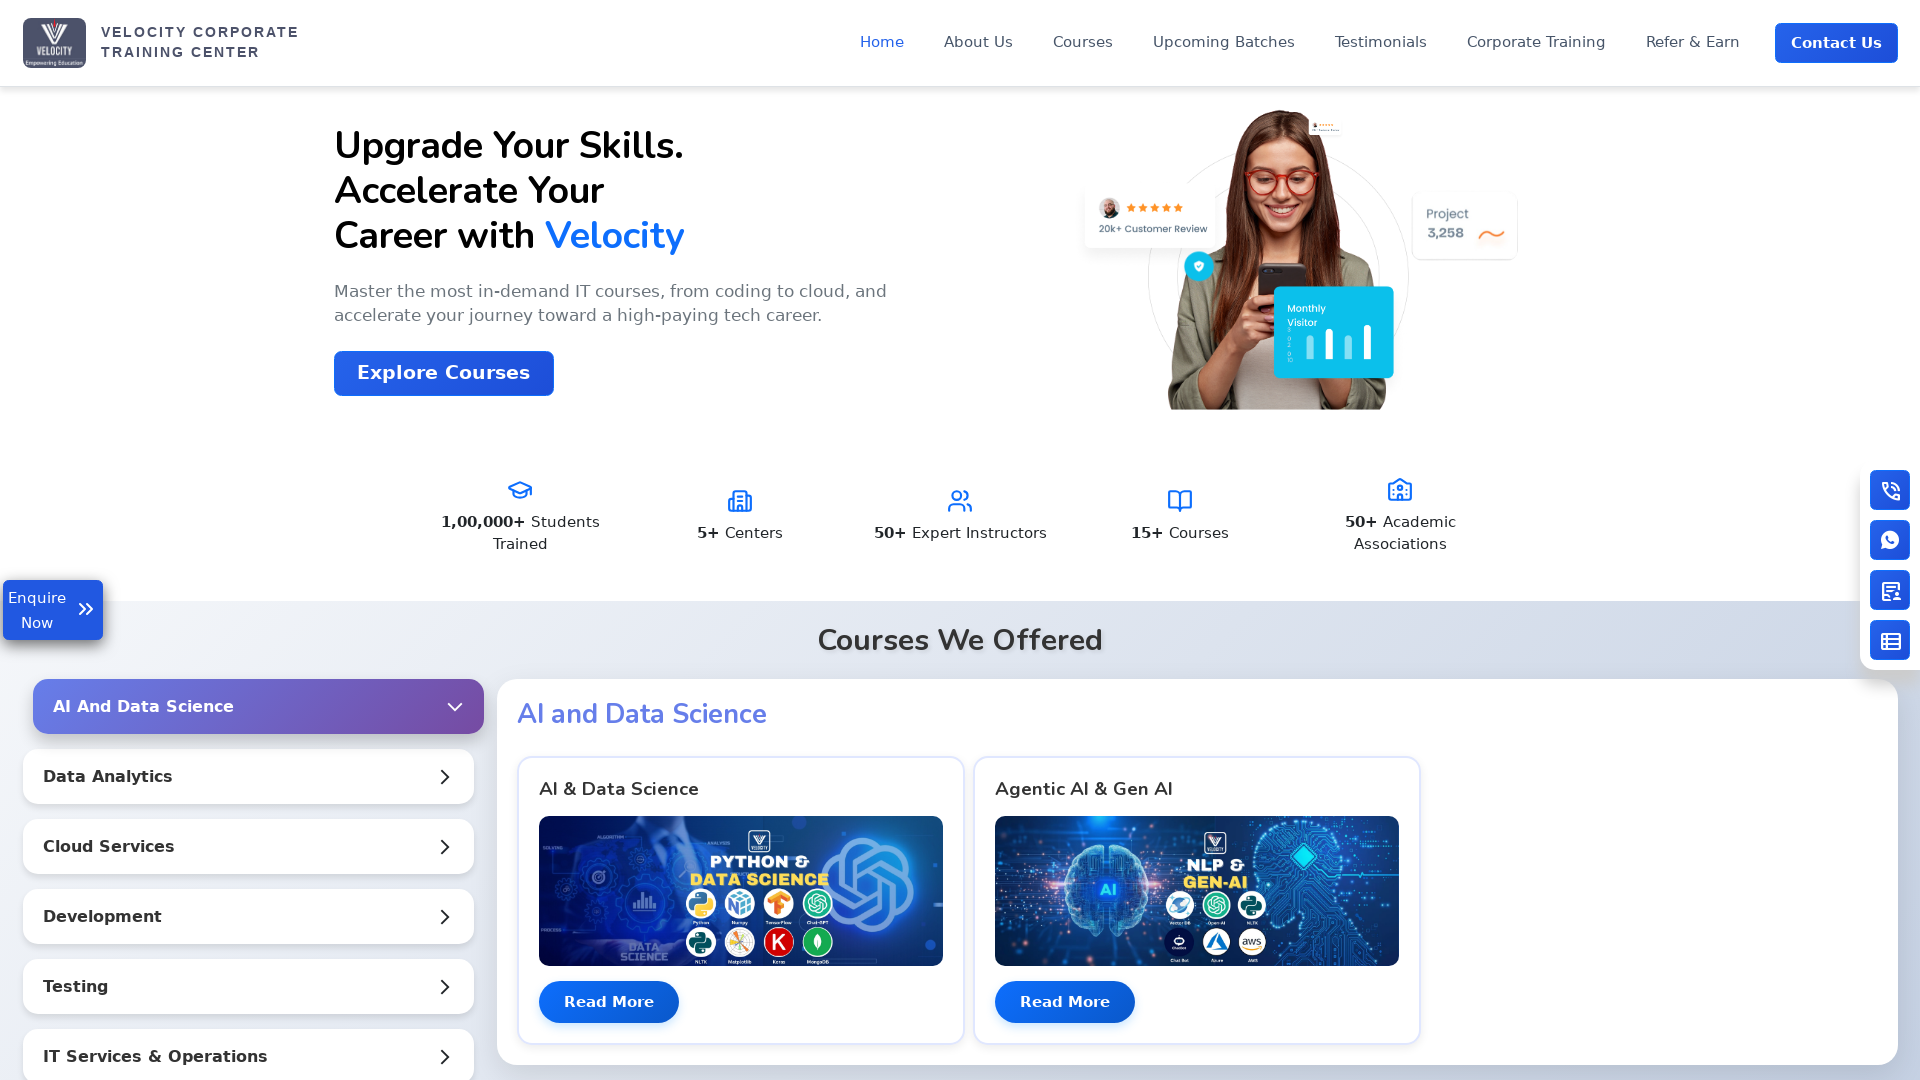

Waited 2 seconds
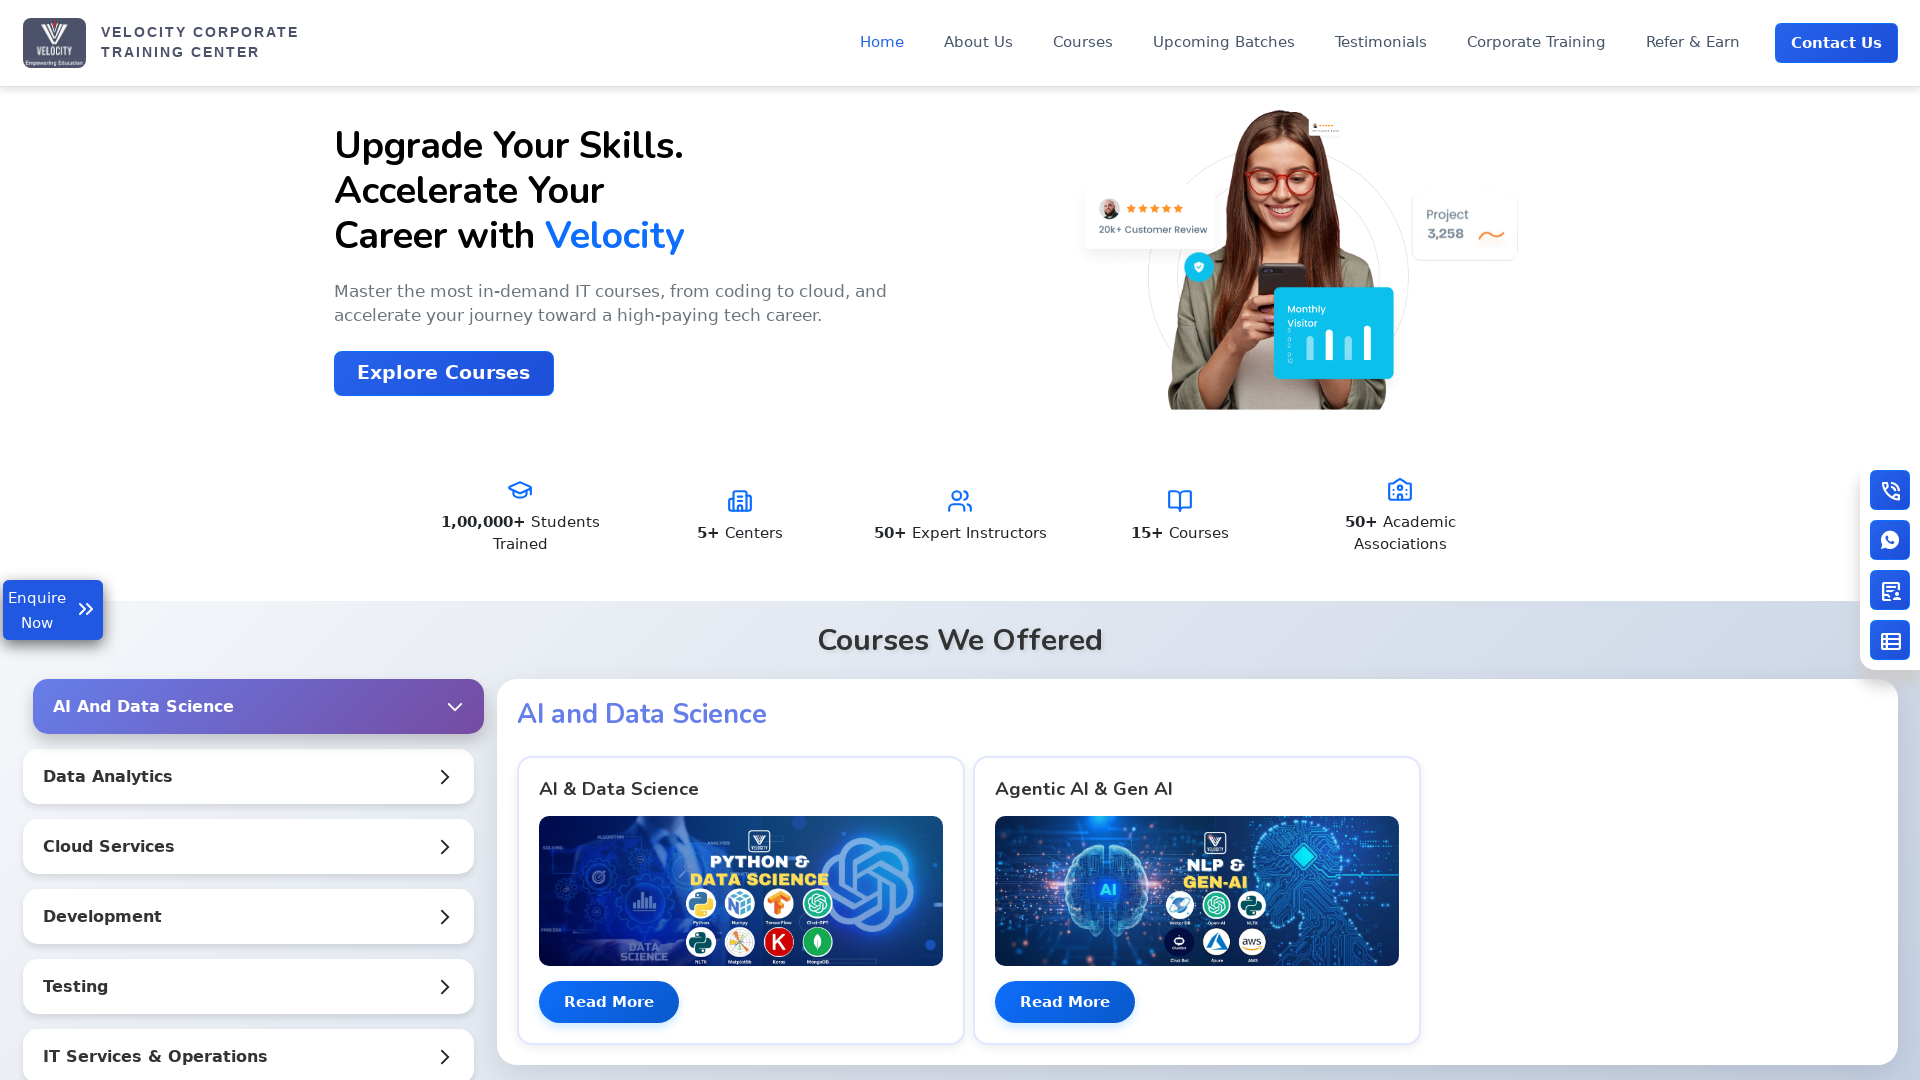

Scrolled down an additional 2000 pixels
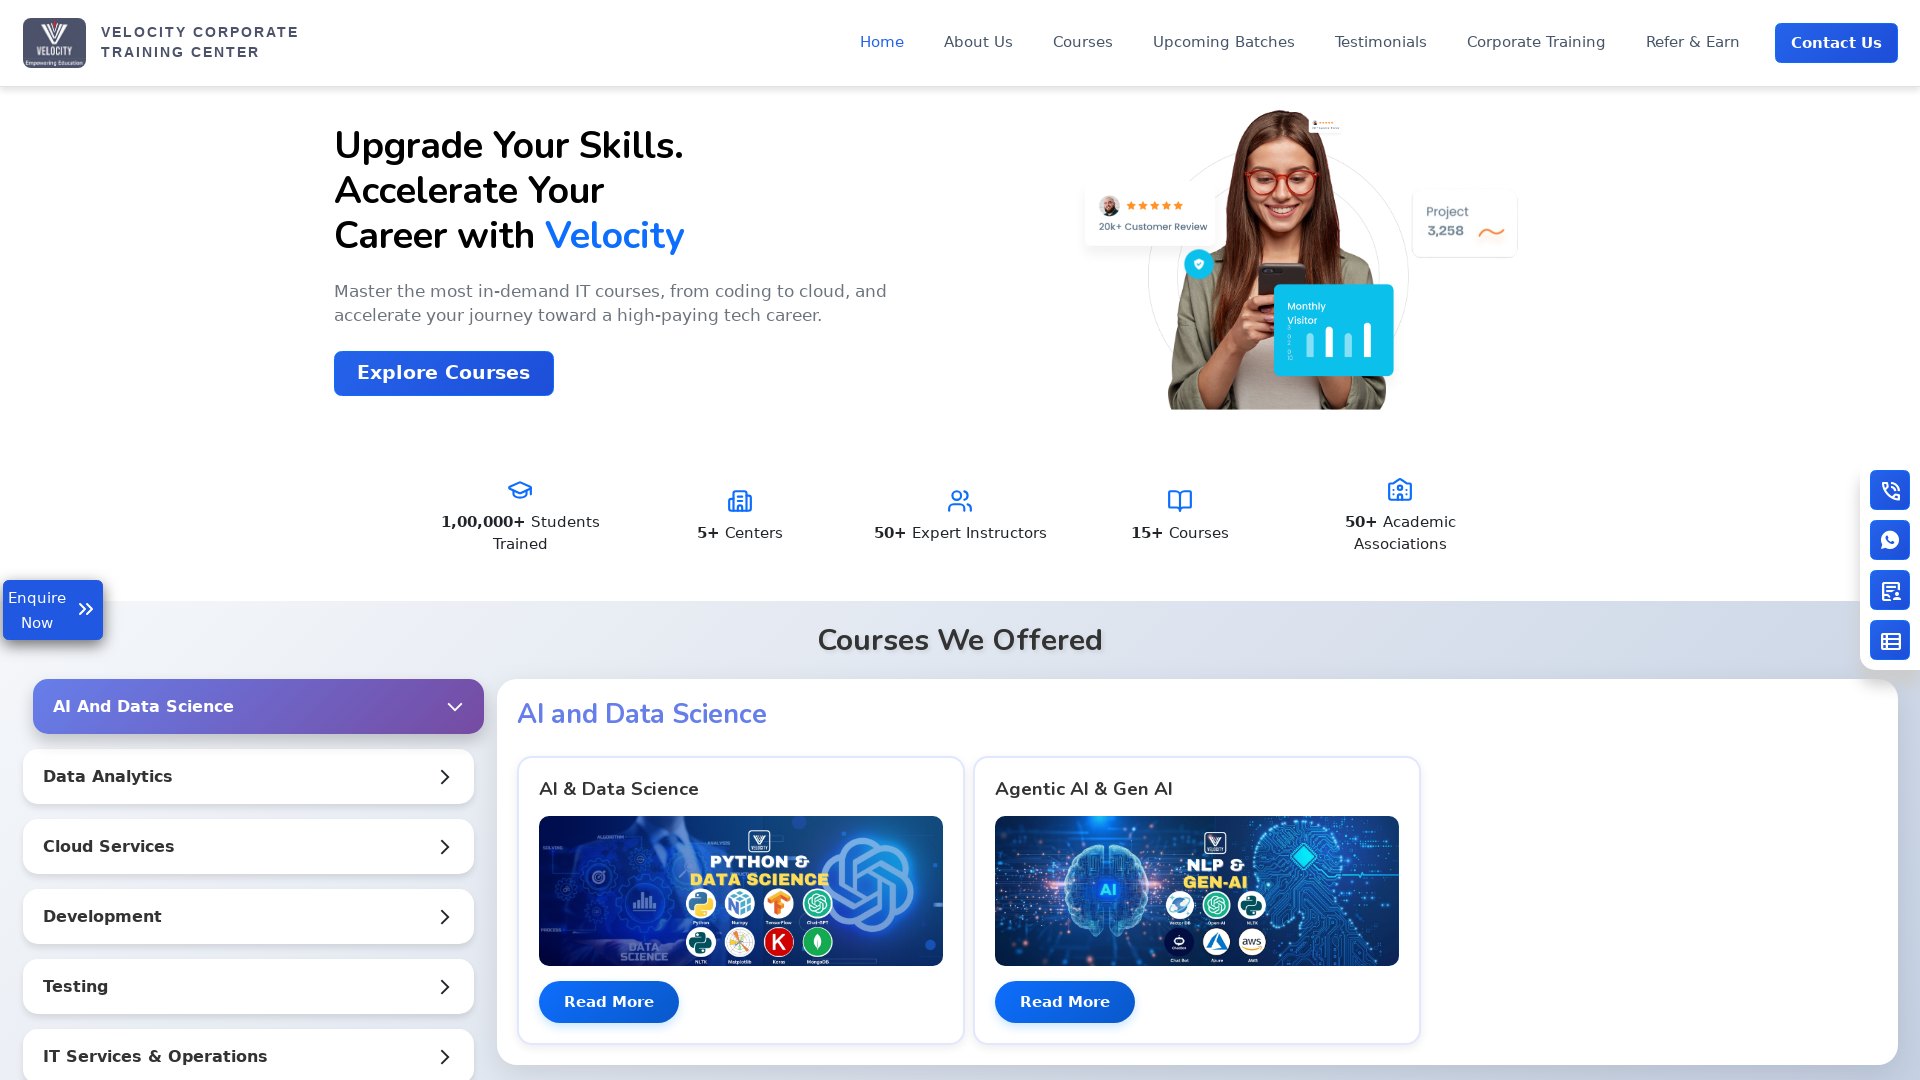

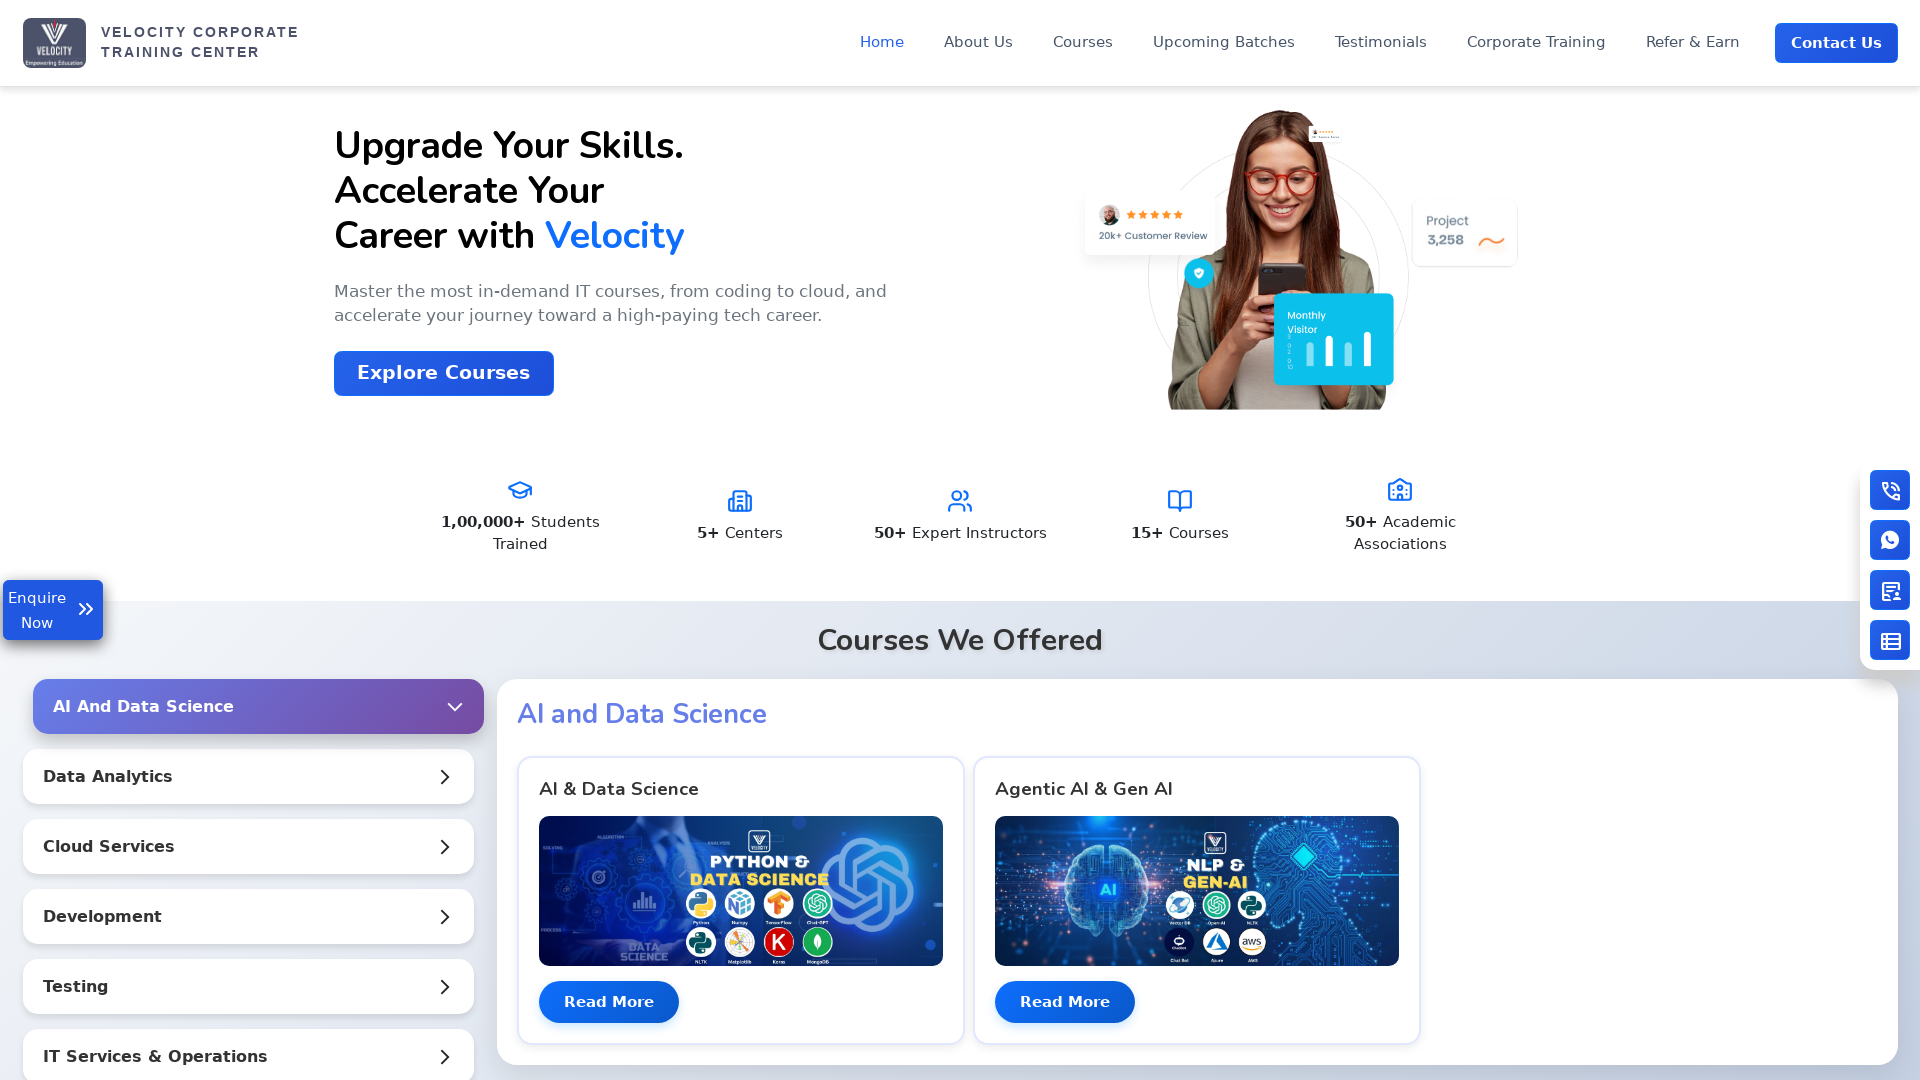